Tests alert popup handling by clicking alert button, accepting the alert, and verifying the output message

Starting URL: https://atidcollege.co.il/Xamples/ex_switch_navigation.html

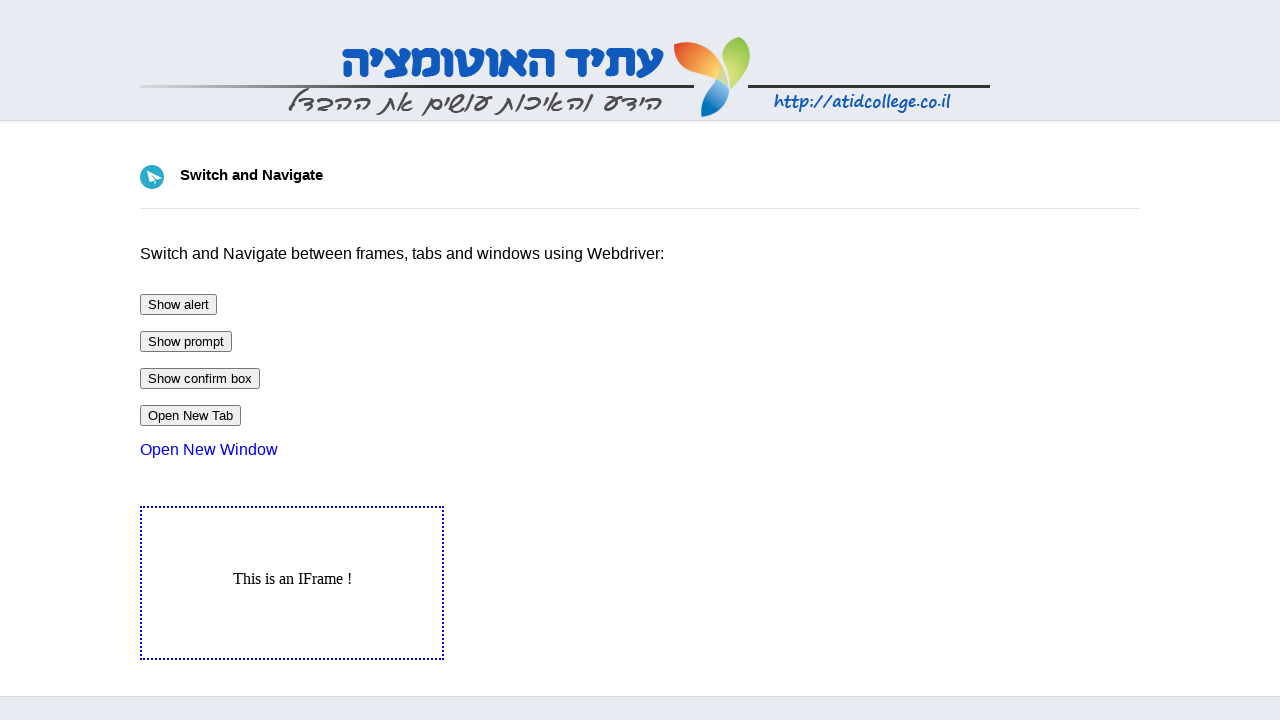

Navigated to alert button test page
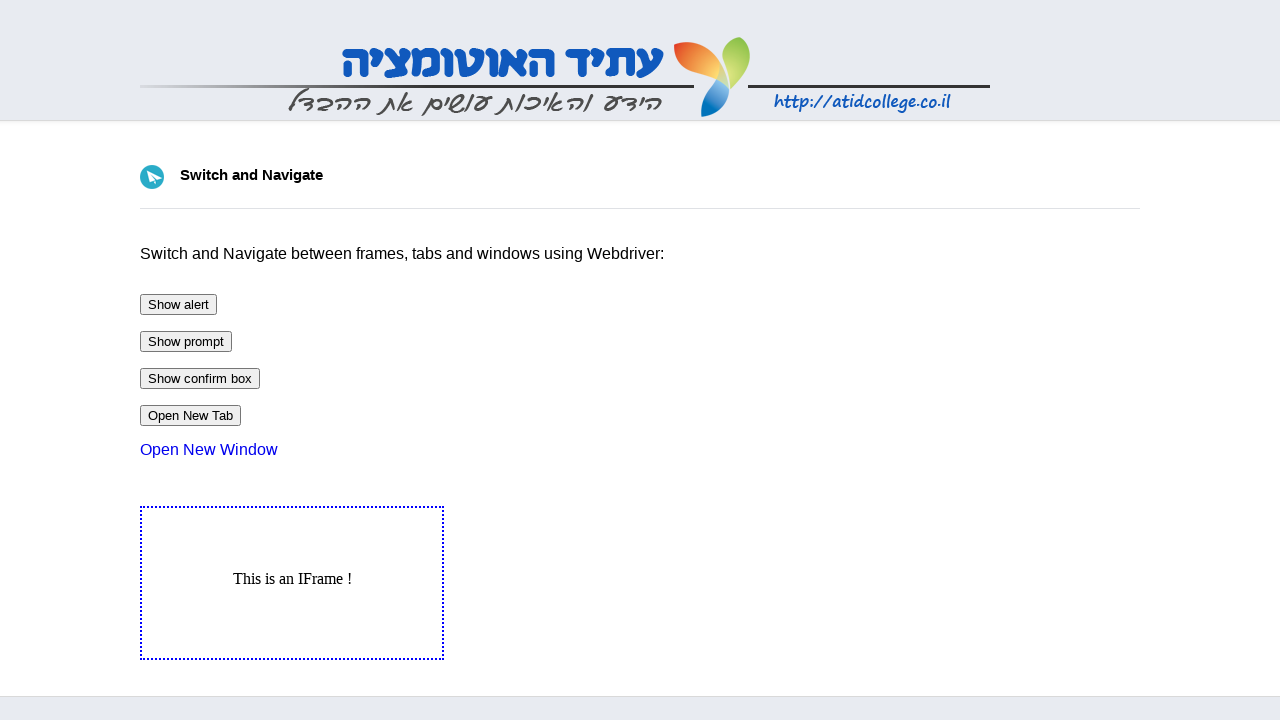

Clicked alert button at (178, 304) on #btnAlert
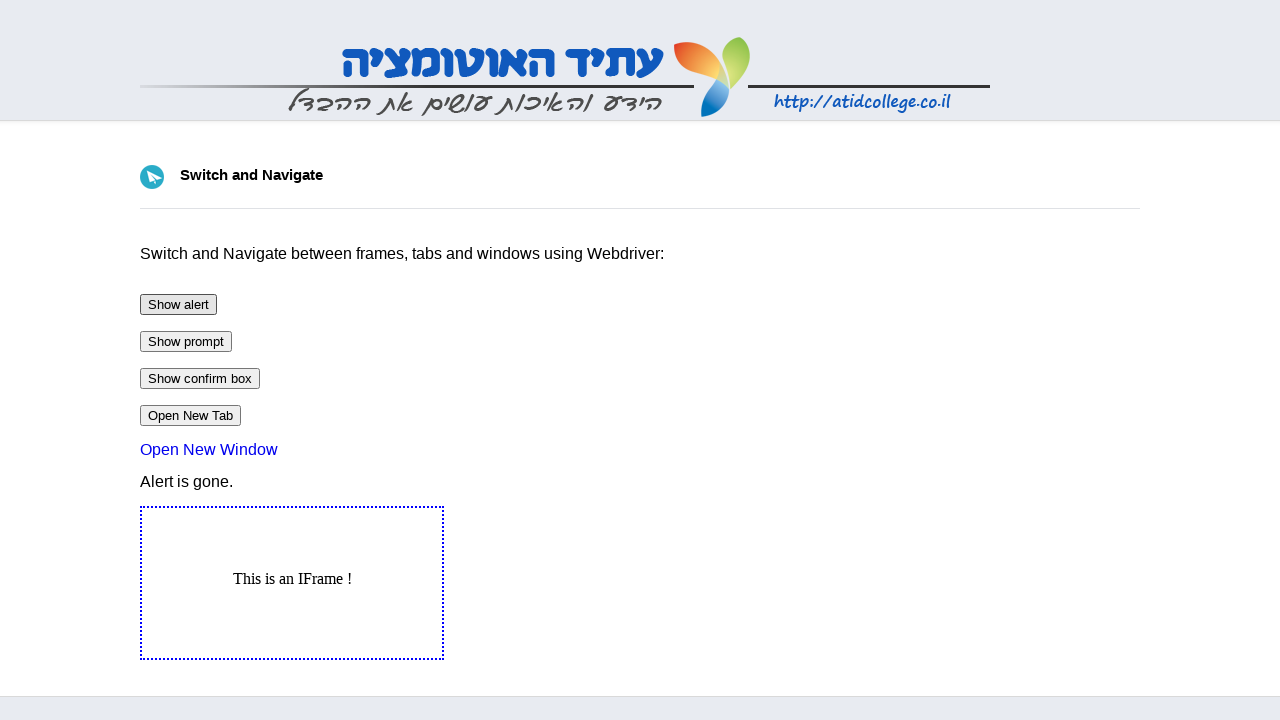

Set up alert dialog handler to accept alerts
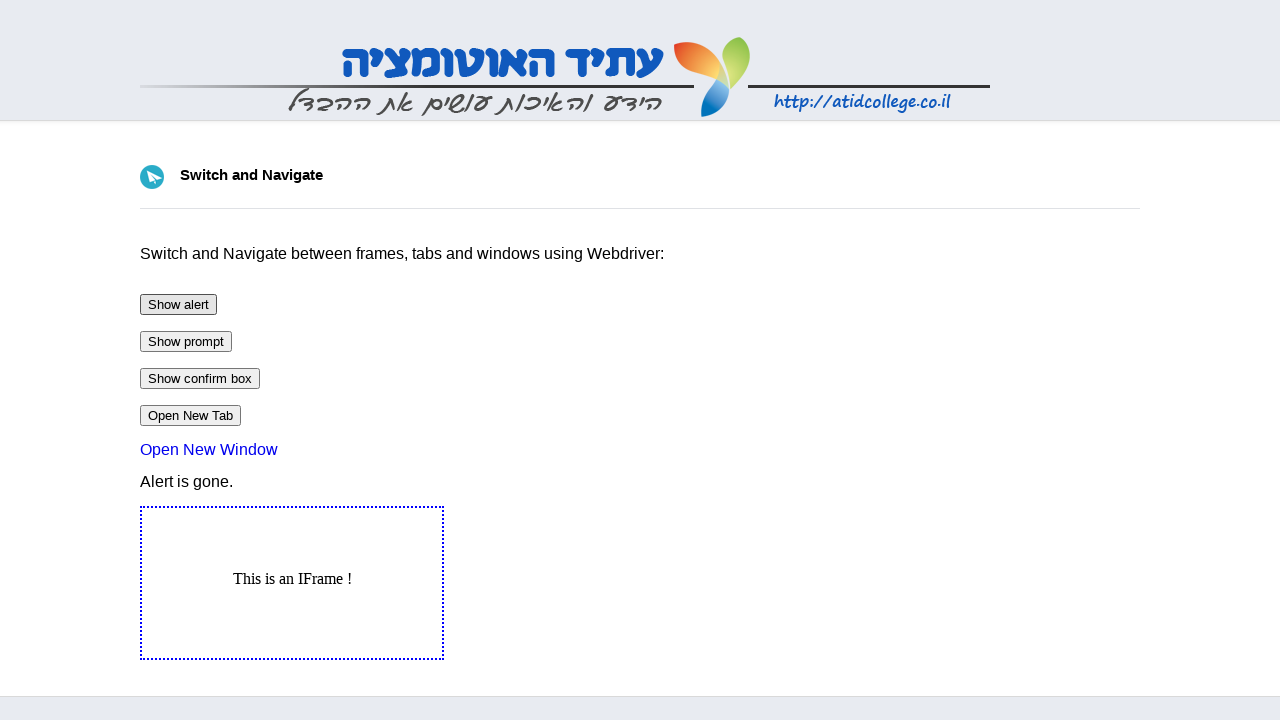

Verified output message 'Alert is gone.' is displayed
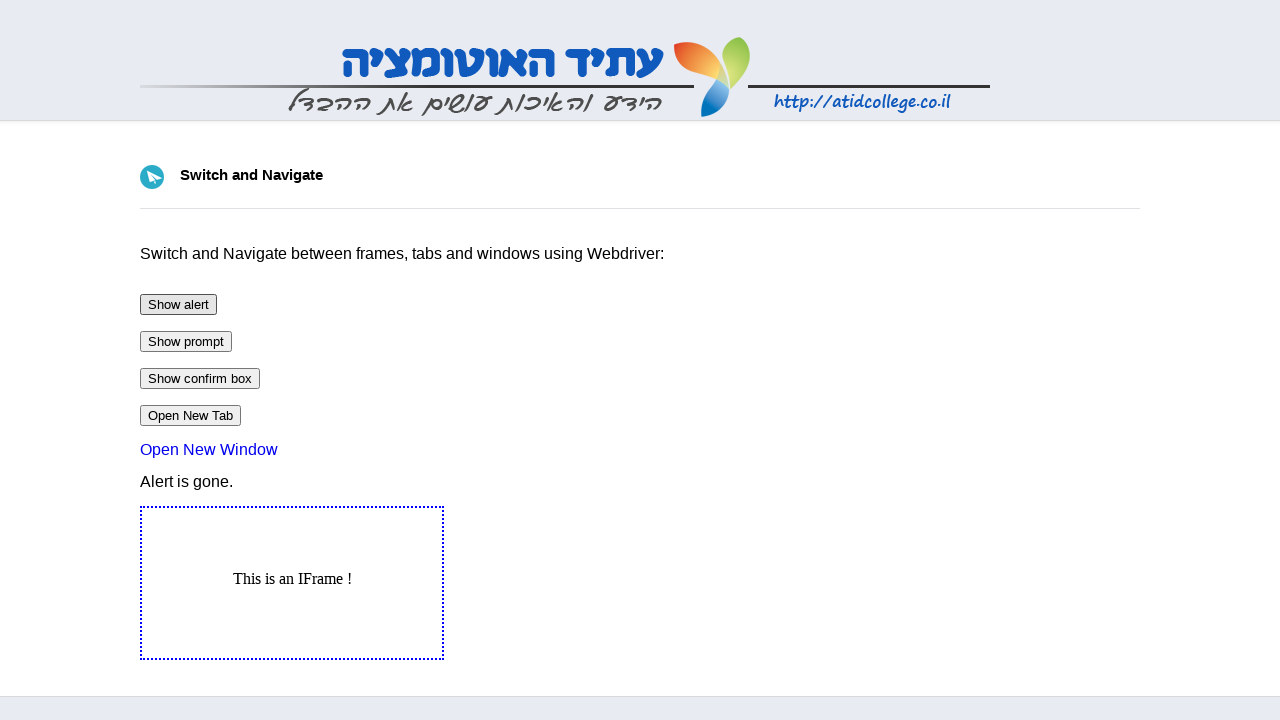

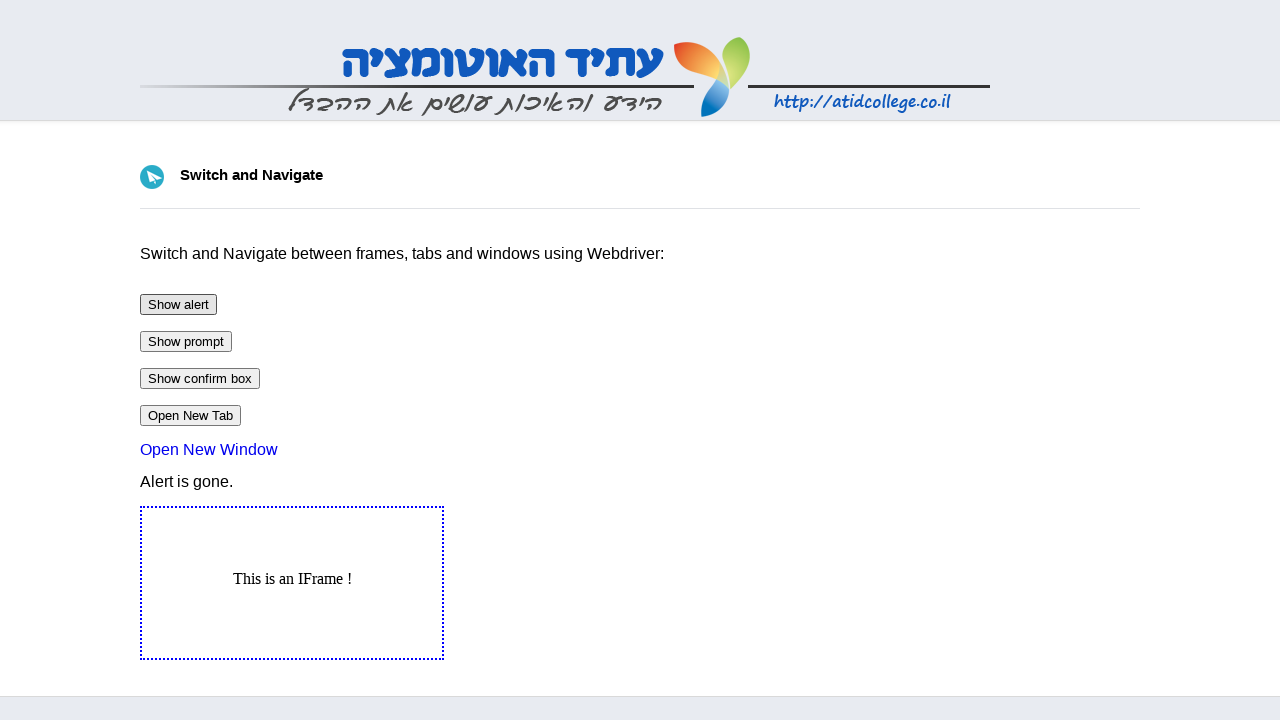